Tests JavaScript prompt alert functionality by navigating to basic elements section, clicking the prompt alert button, entering text, and verifying the displayed message

Starting URL: http://automationbykrishna.com/

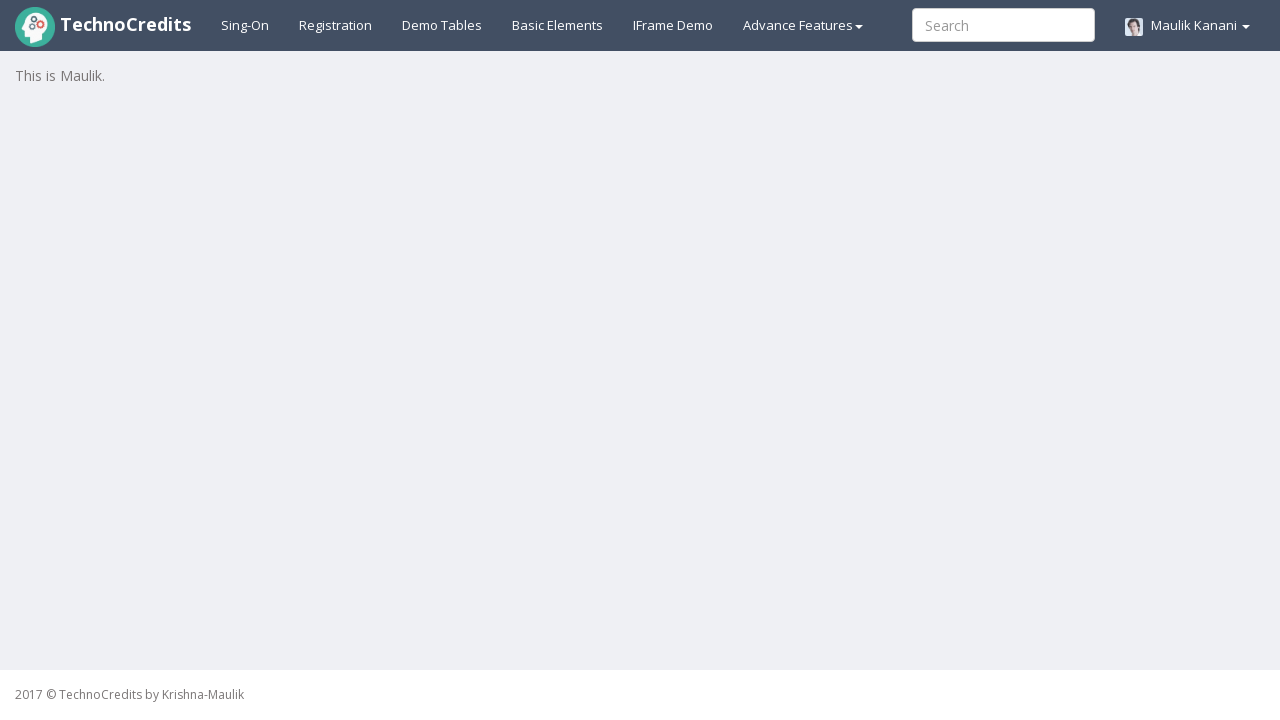

Clicked on Basic Elements navigation link at (558, 25) on #basicelements
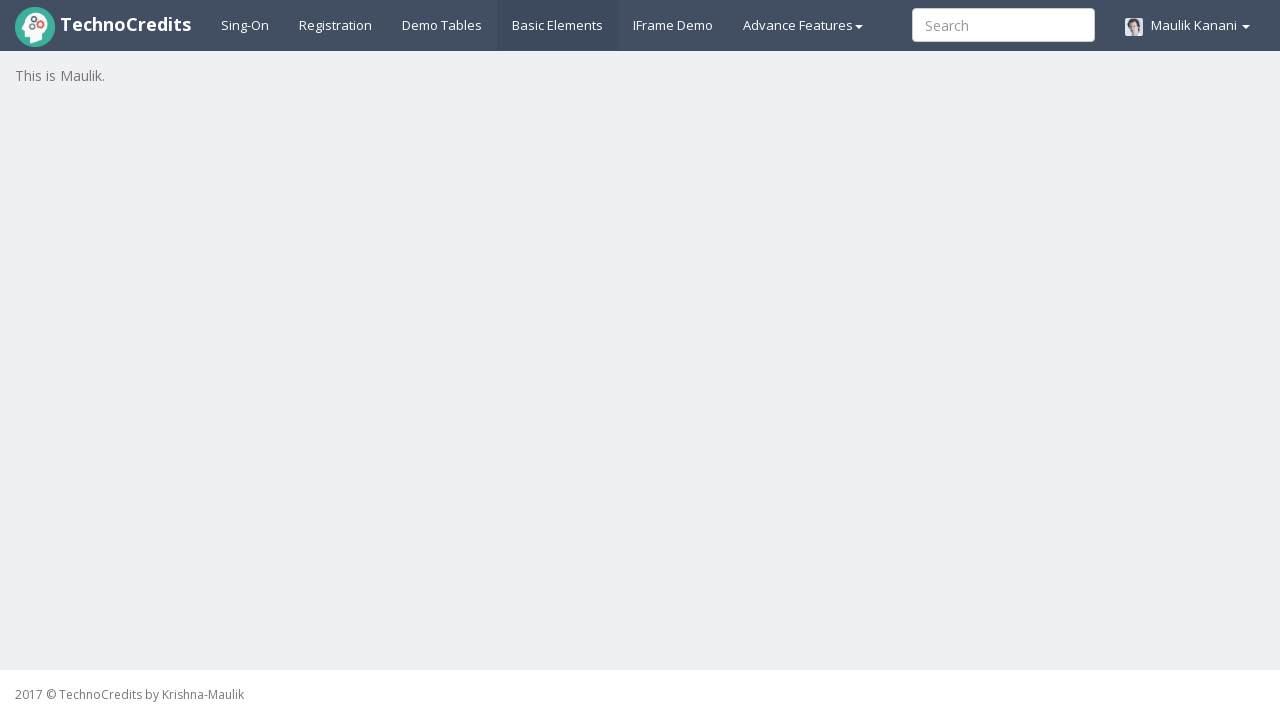

Scrolled JavaScript Prompt button into view
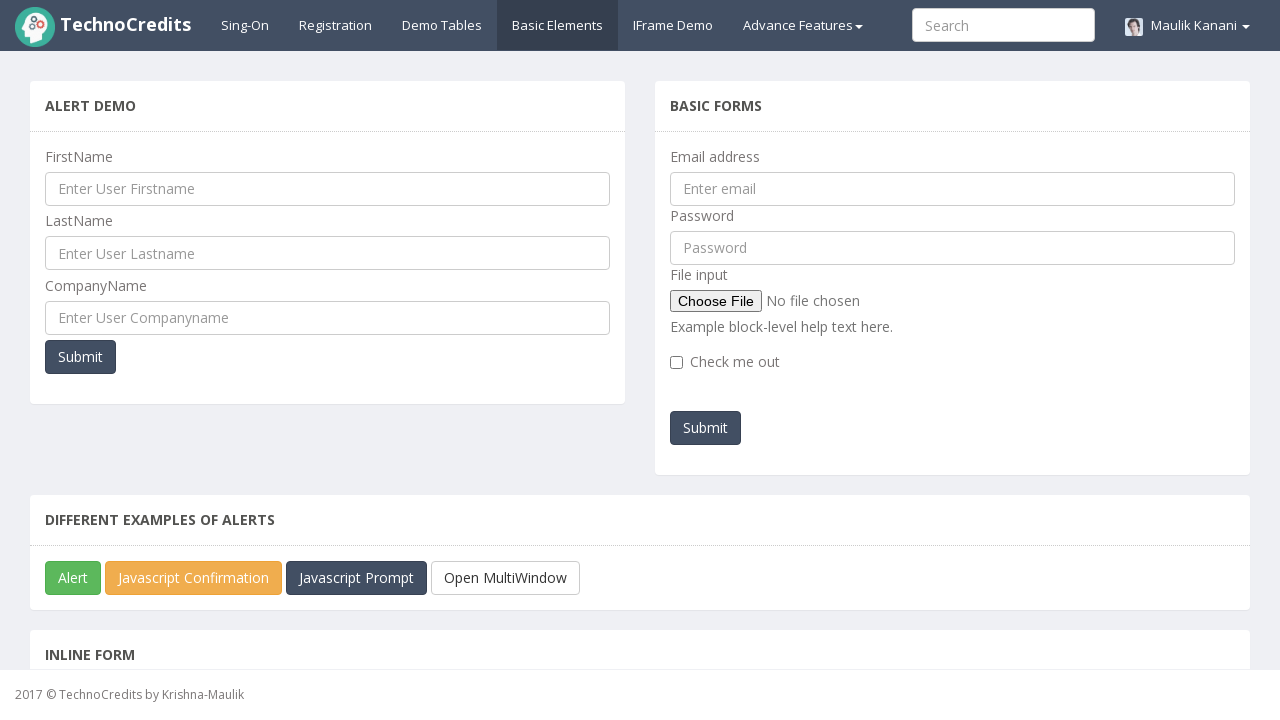

Clicked JavaScript Prompt button at (356, 578) on #javascriptPromp
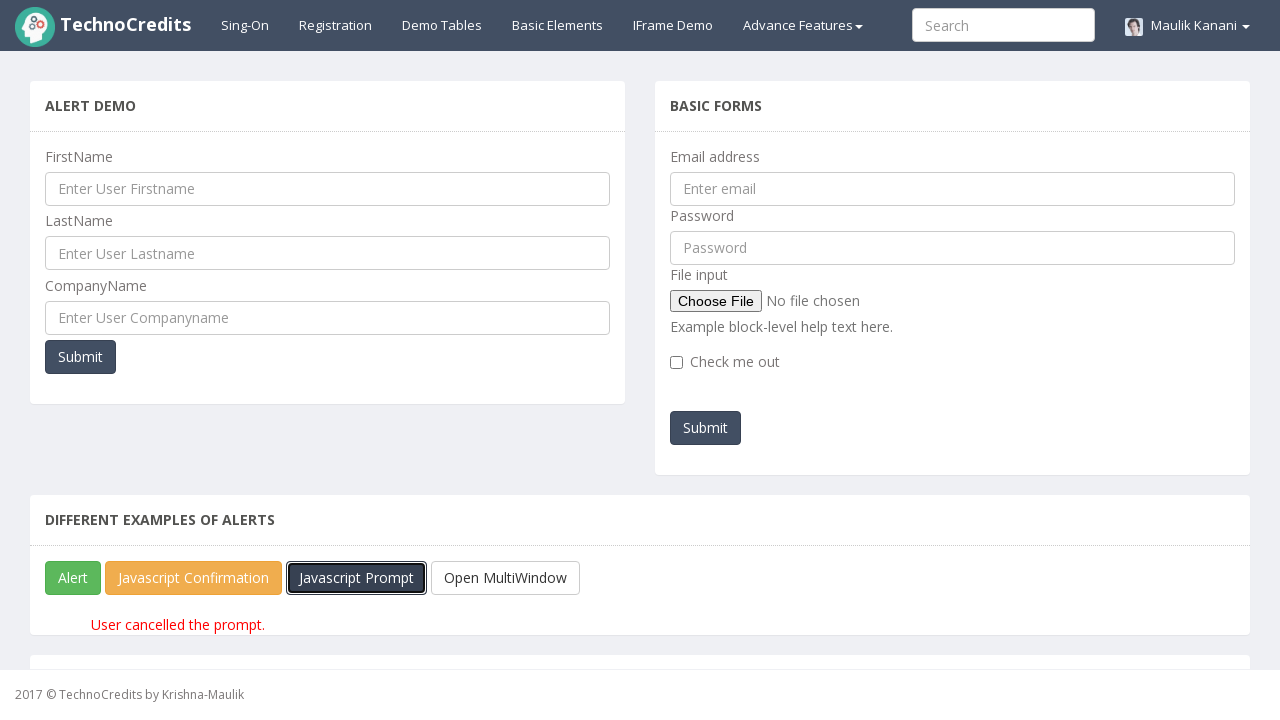

Set up dialog handler to accept prompt with text 'Technocredits'
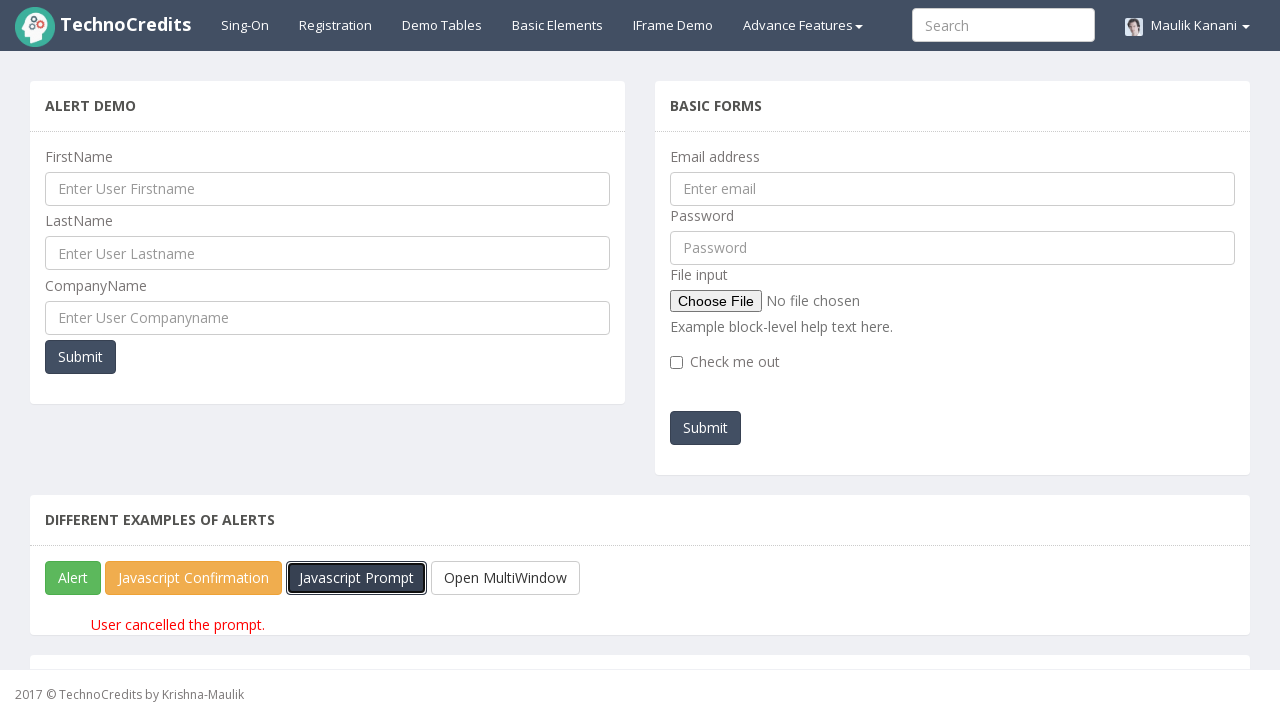

Re-clicked JavaScript Prompt button to trigger dialog at (356, 578) on #javascriptPromp
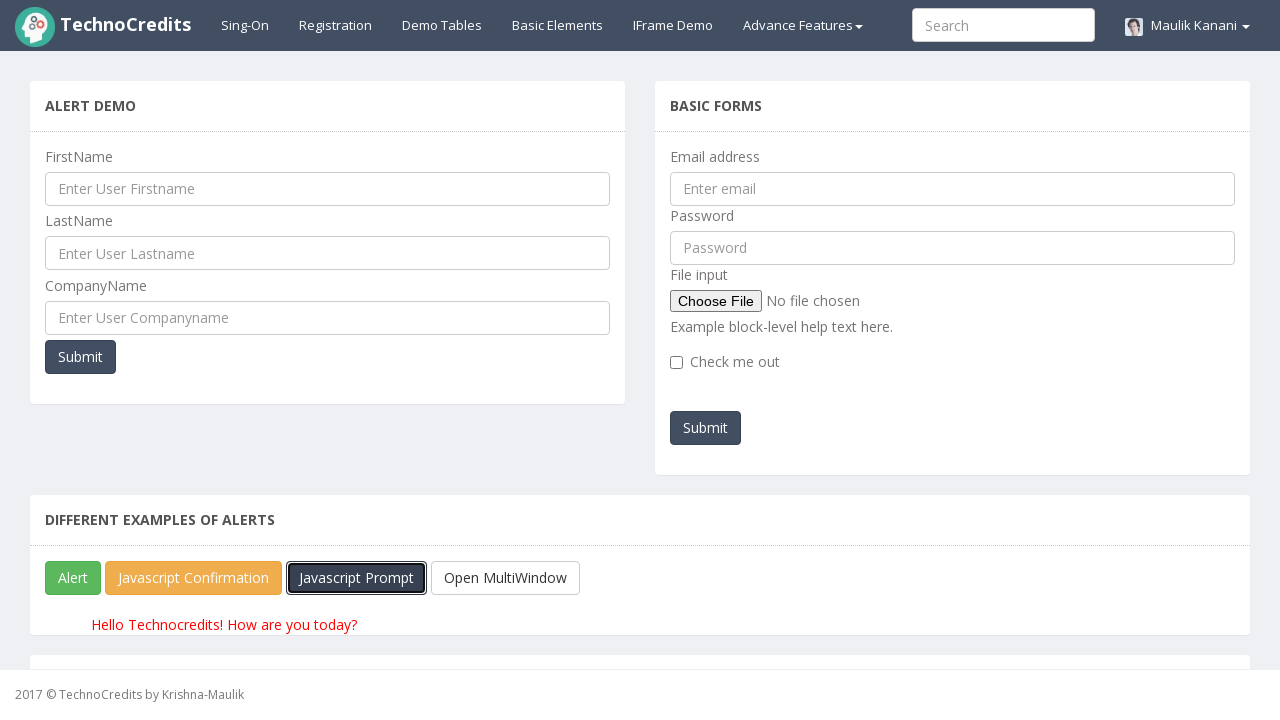

Waited for result message element to appear
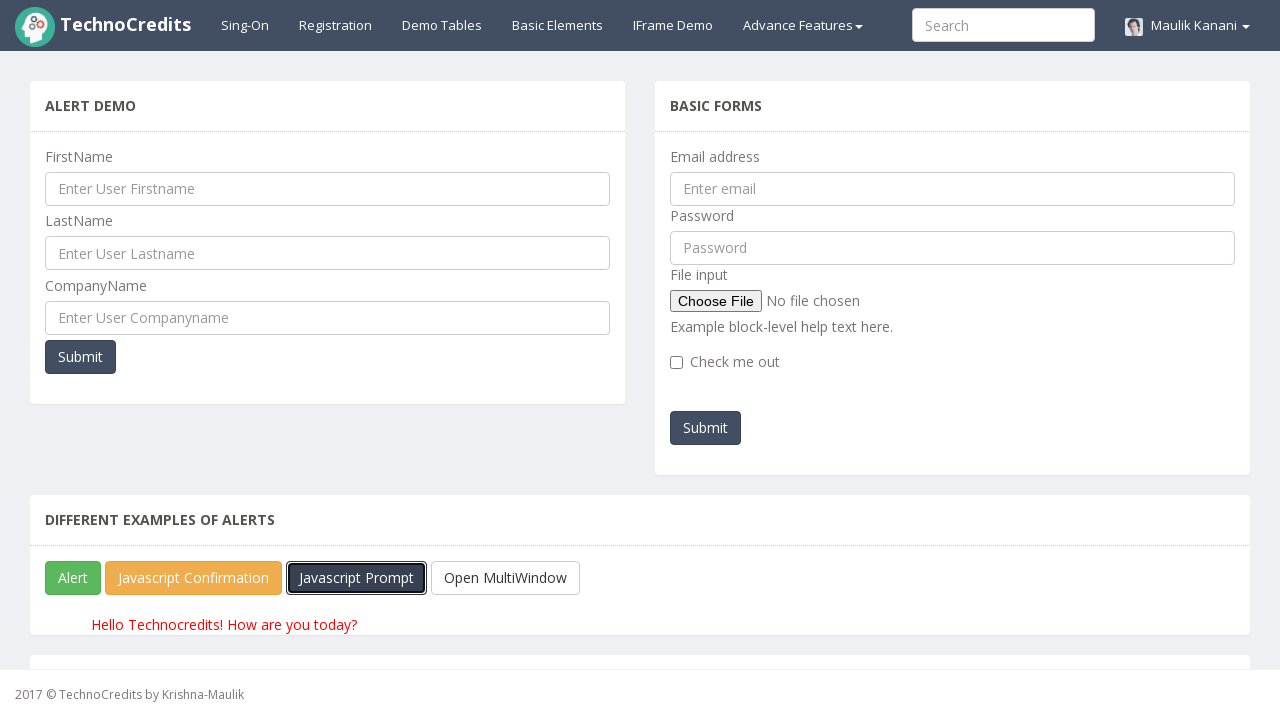

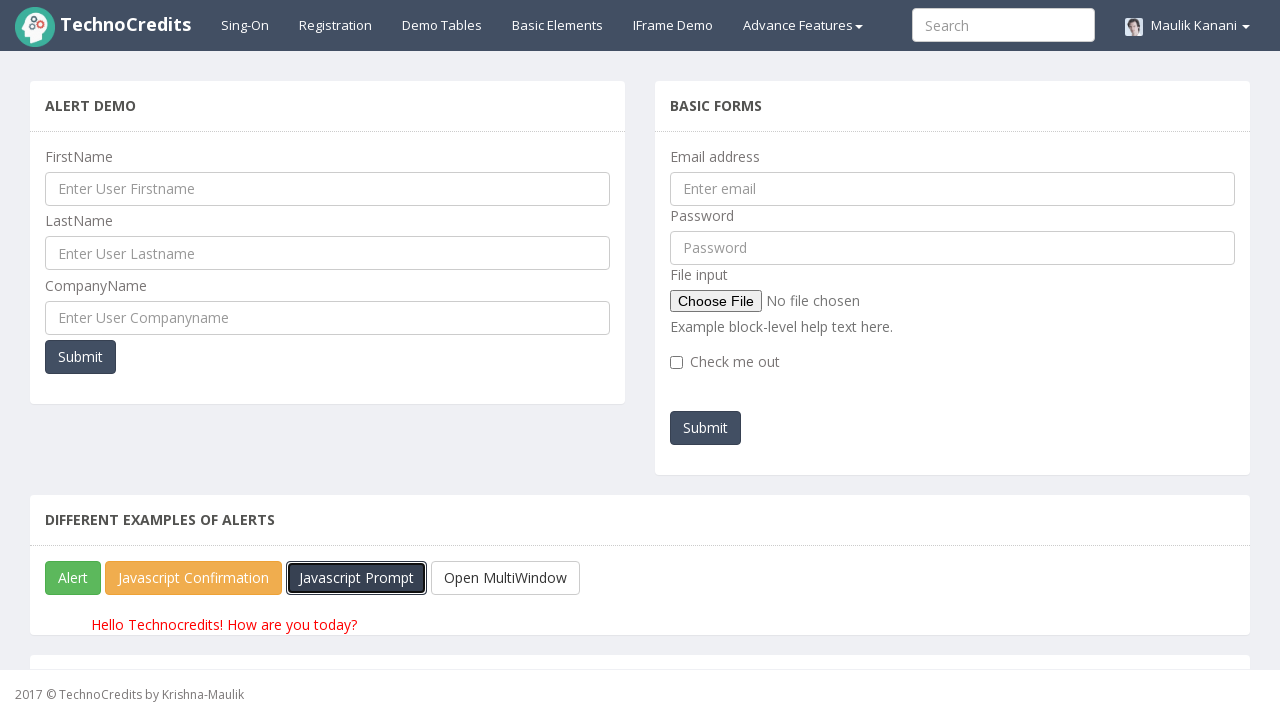